Tests checkbox functionality on a registration form by verifying checkboxes are initially unchecked, then checking all three hobby checkboxes (Cricket, Movies, Hockey) and verifying they become checked.

Starting URL: https://demo.automationtesting.in/Register.html

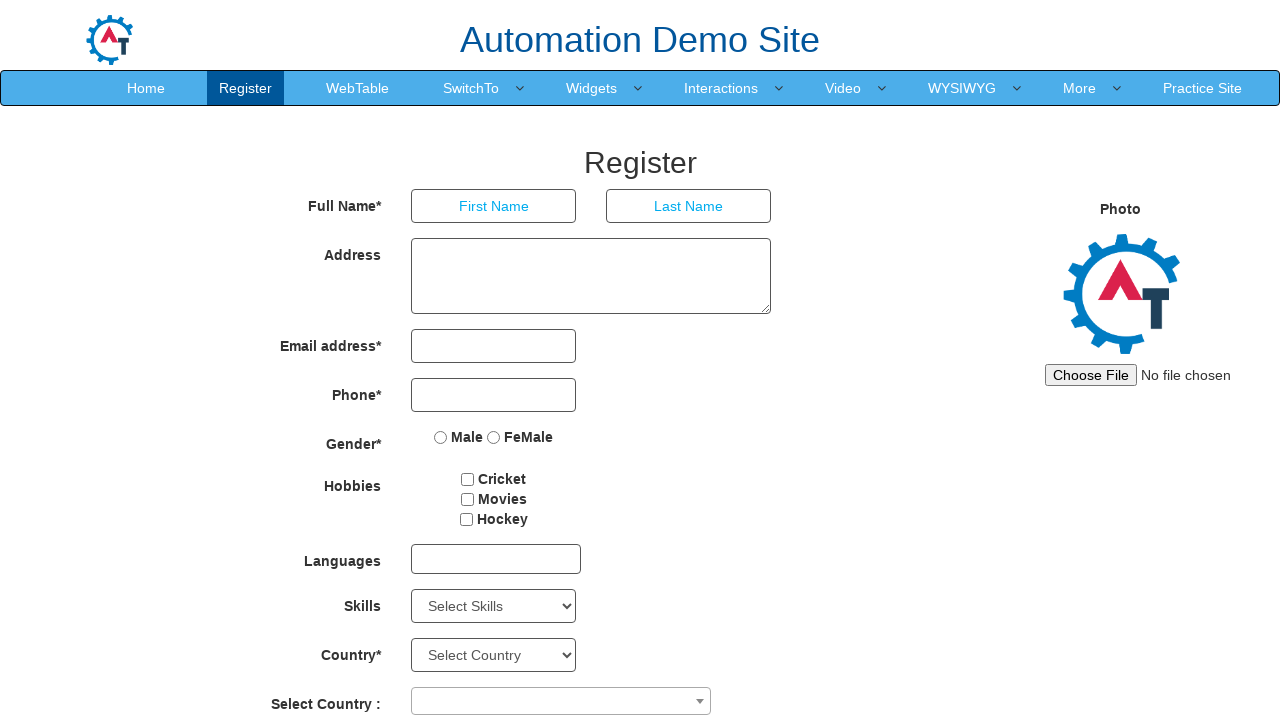

Navigated to registration form page
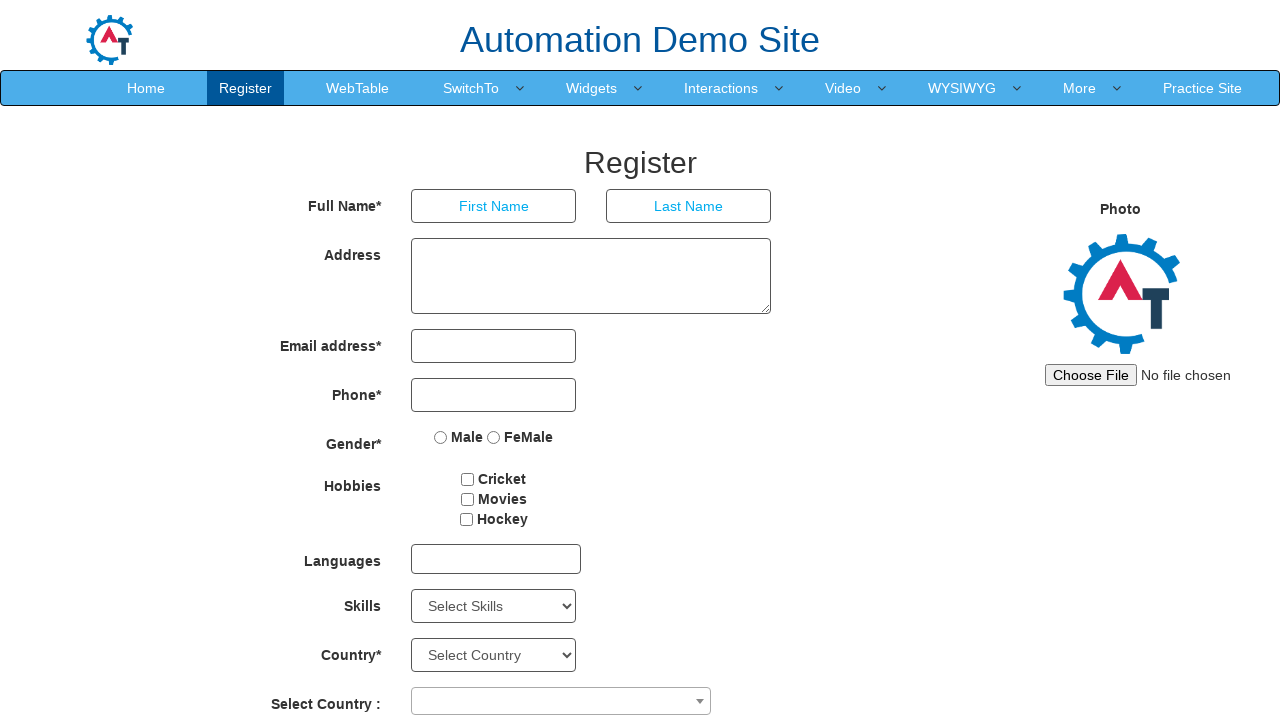

Located all three hobby checkboxes (Cricket, Movies, Hockey)
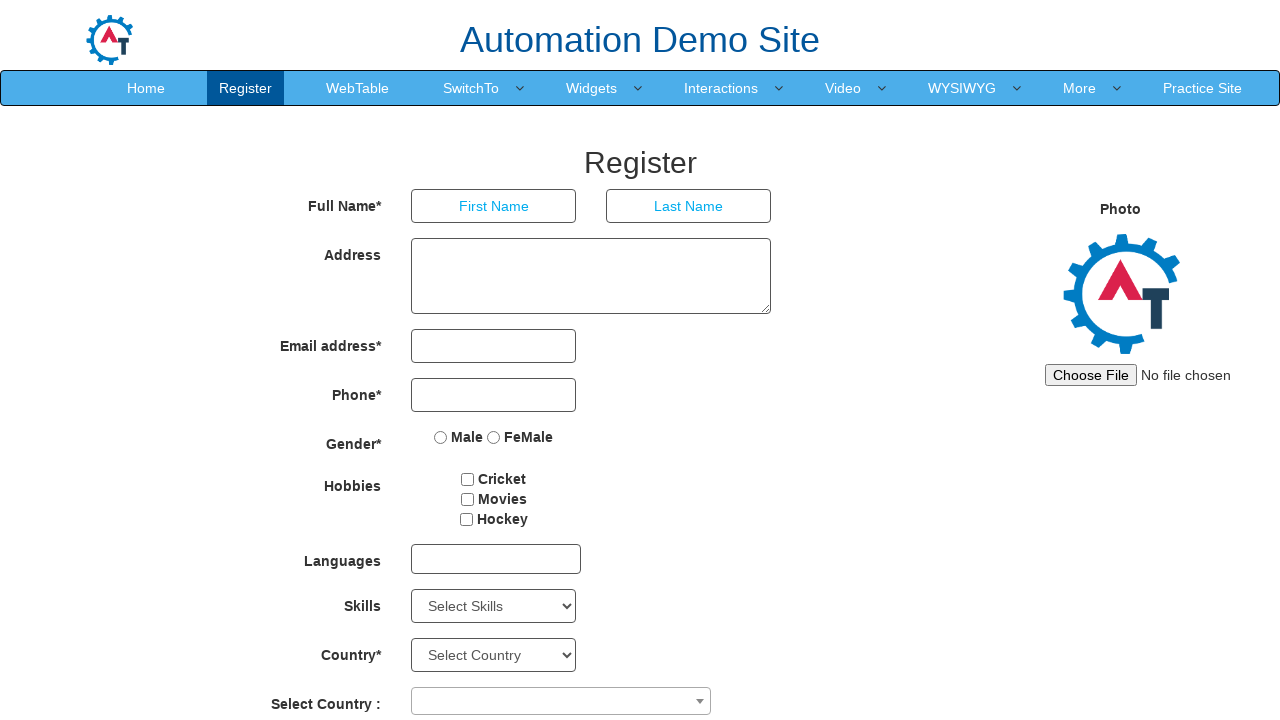

Checked Cricket checkbox at (468, 479) on xpath=//*[@id='checkbox1']
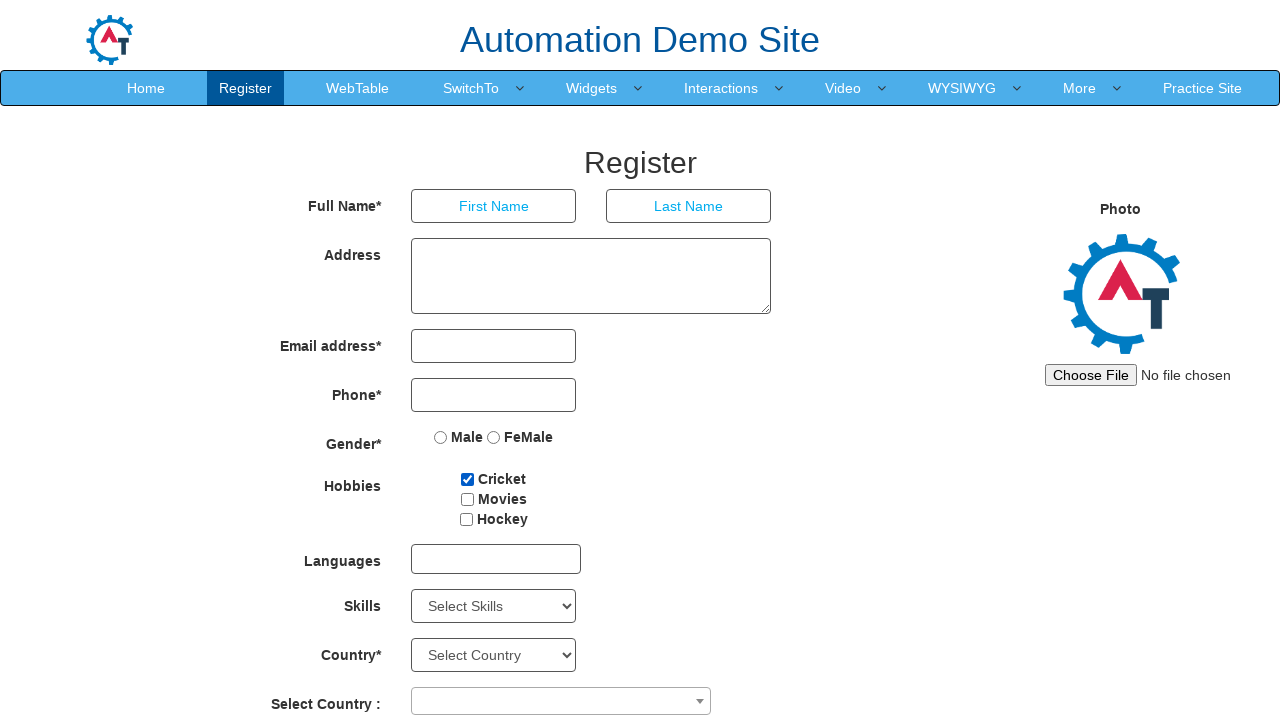

Checked Movies checkbox at (467, 499) on xpath=//*[@id='checkbox2']
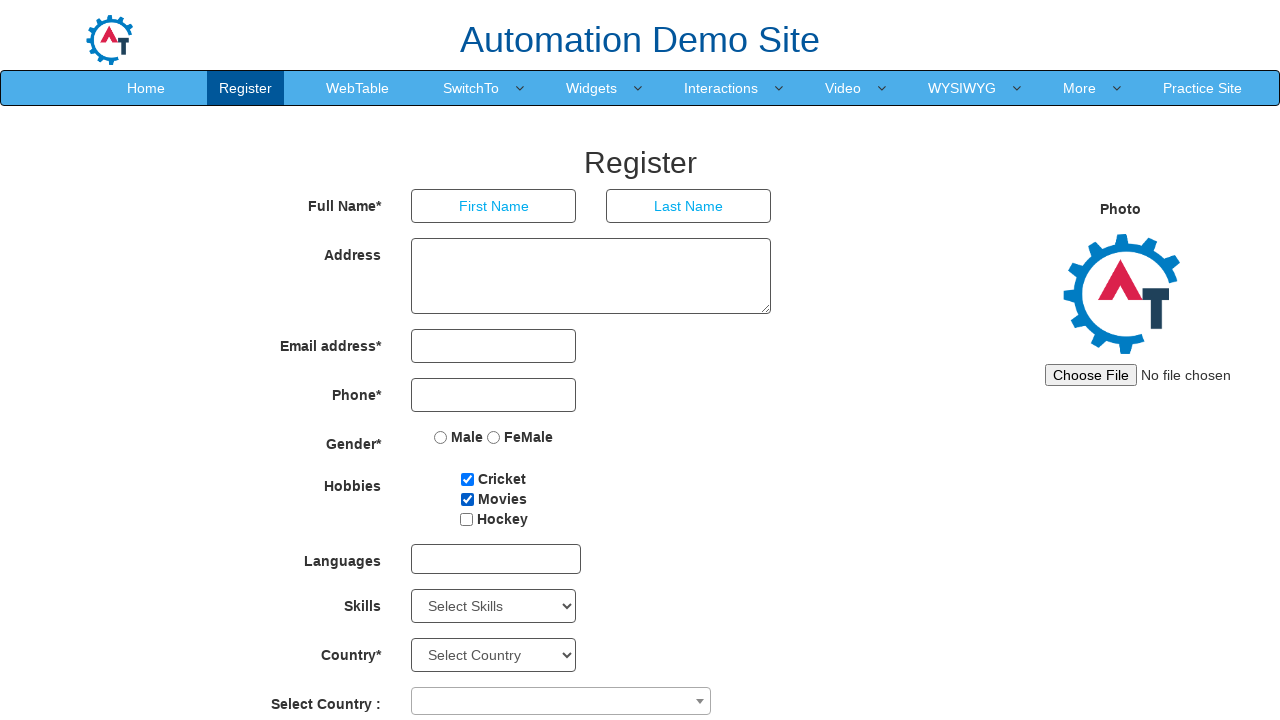

Checked Hockey checkbox at (466, 519) on xpath=//*[@id='checkbox3']
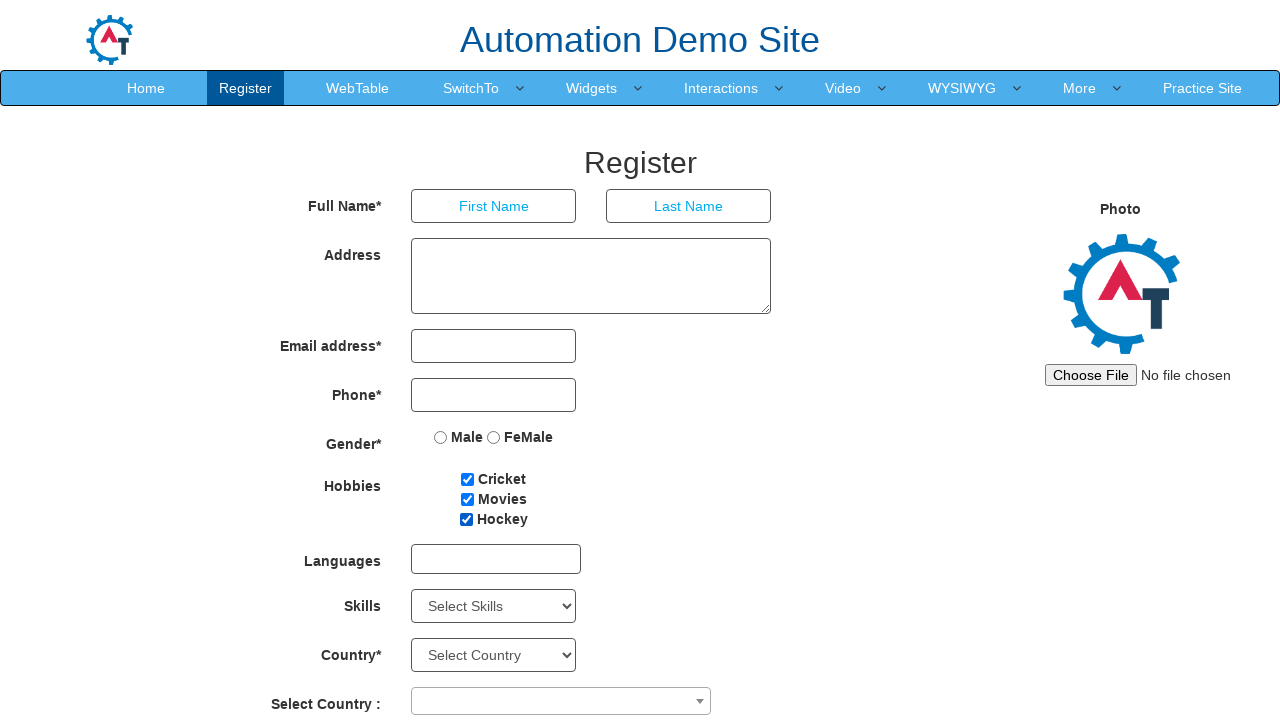

Waited 500ms to verify all checkboxes are checked
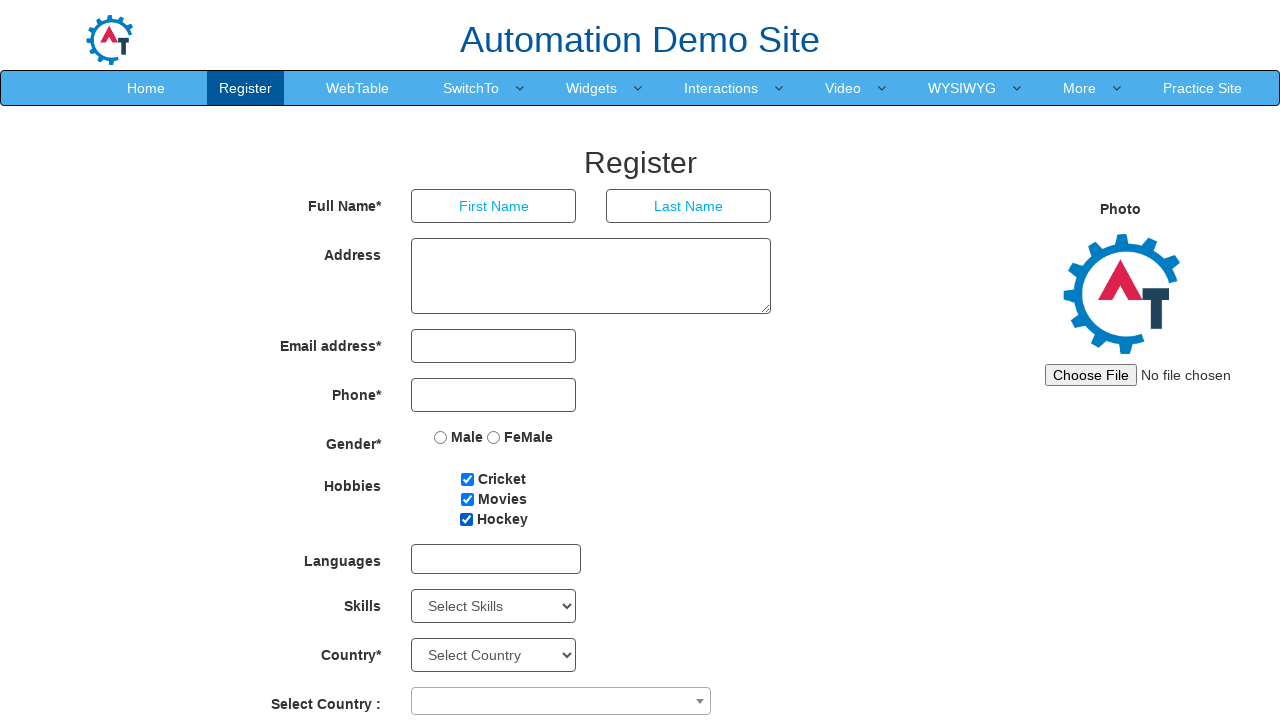

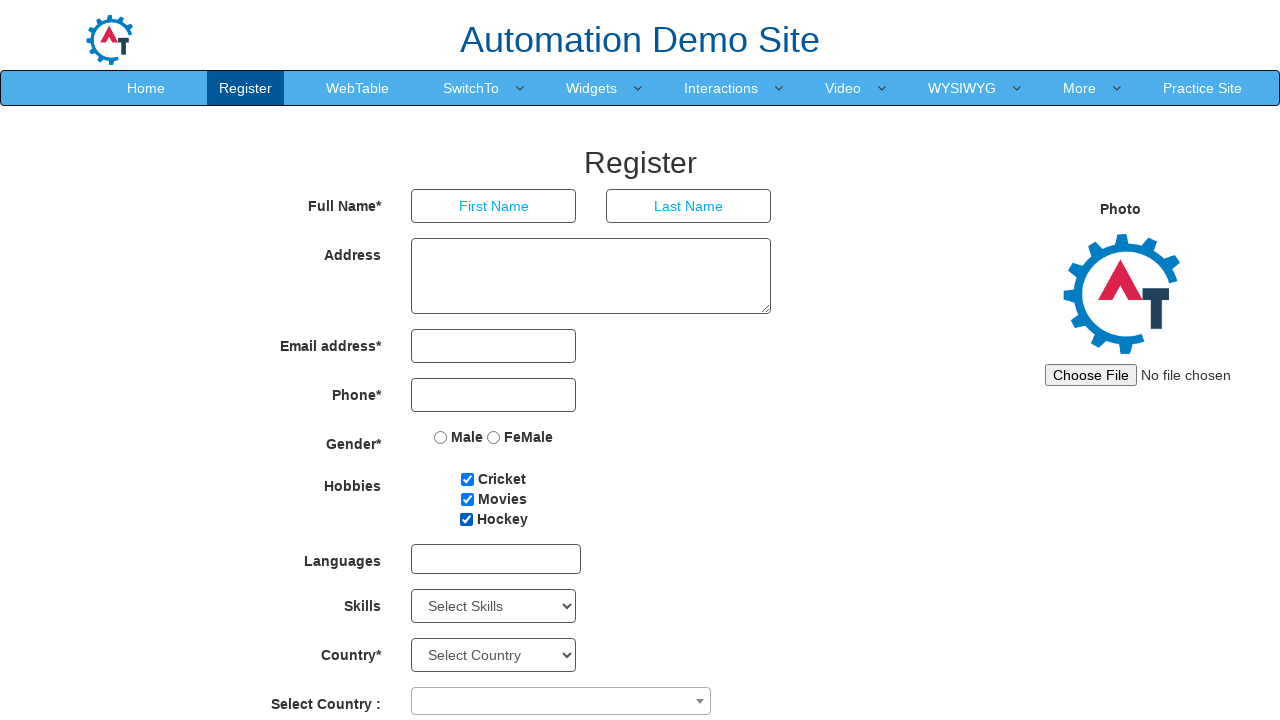